Tests retrieving attribute properties (bounding box dimensions and location) of a textbox element on a practice form page

Starting URL: https://demoqa.com/automation-practice-form

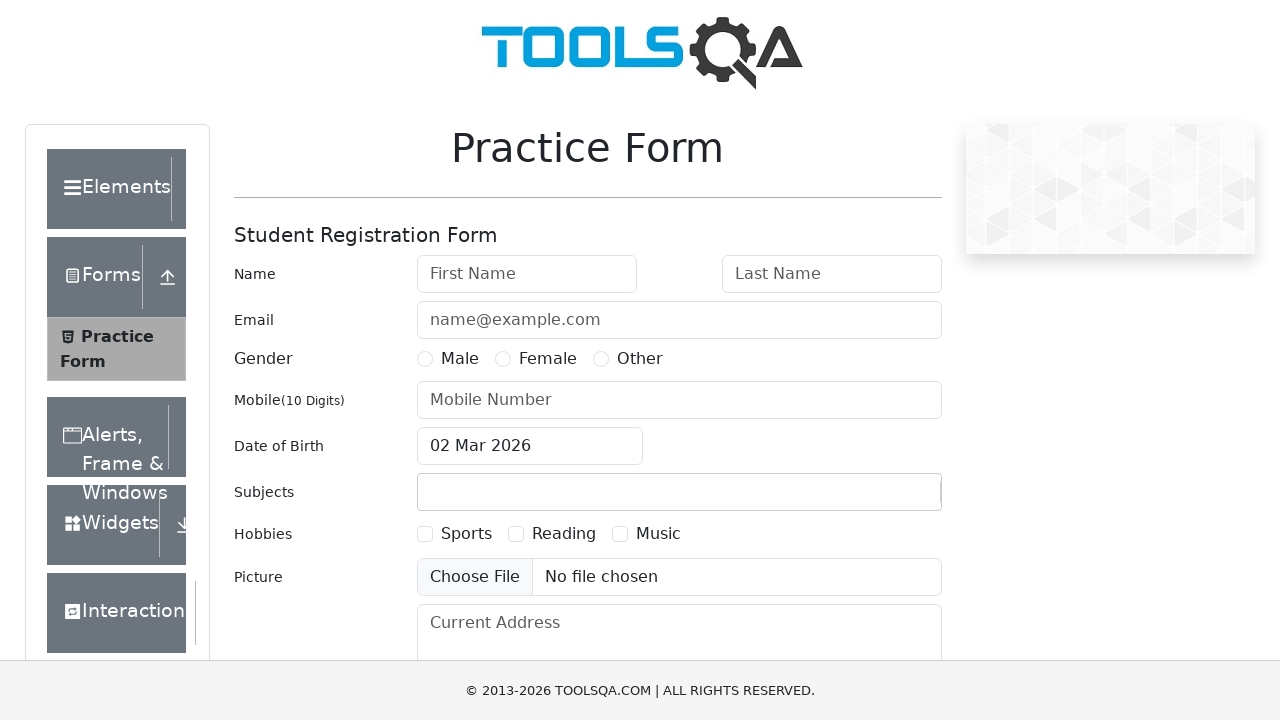

Navigated to practice form page
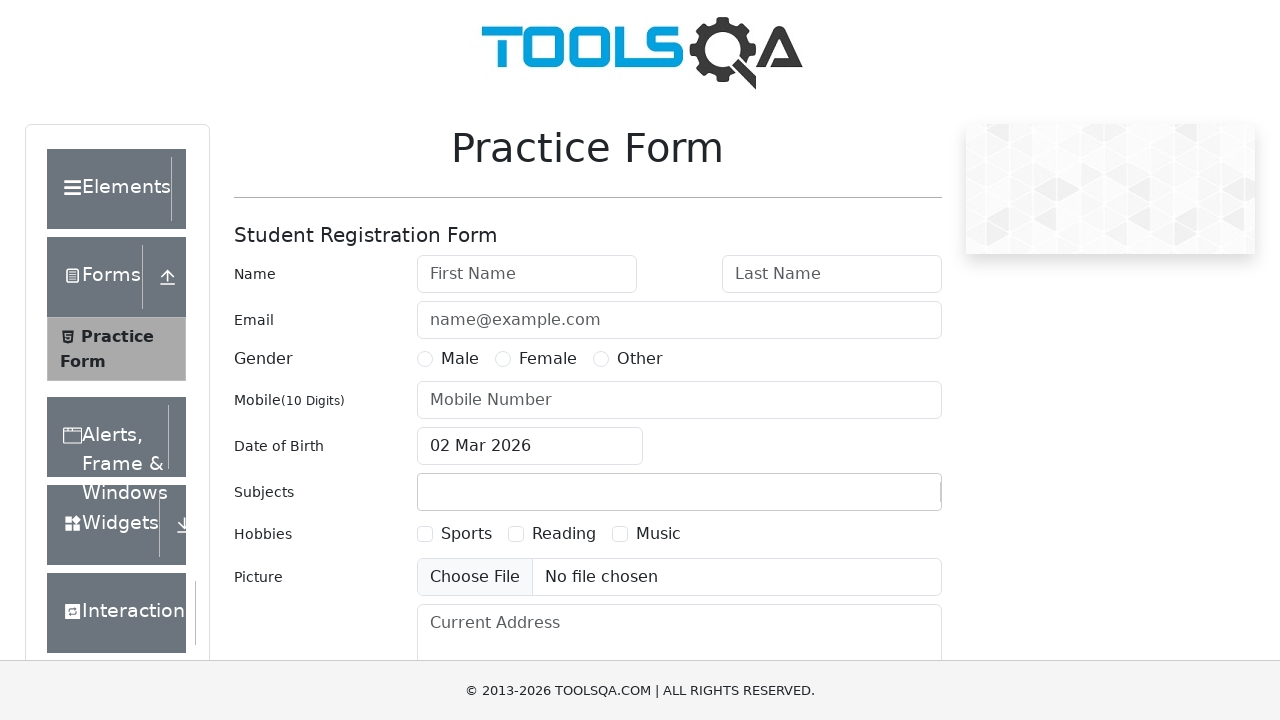

Located Current Address textbox element
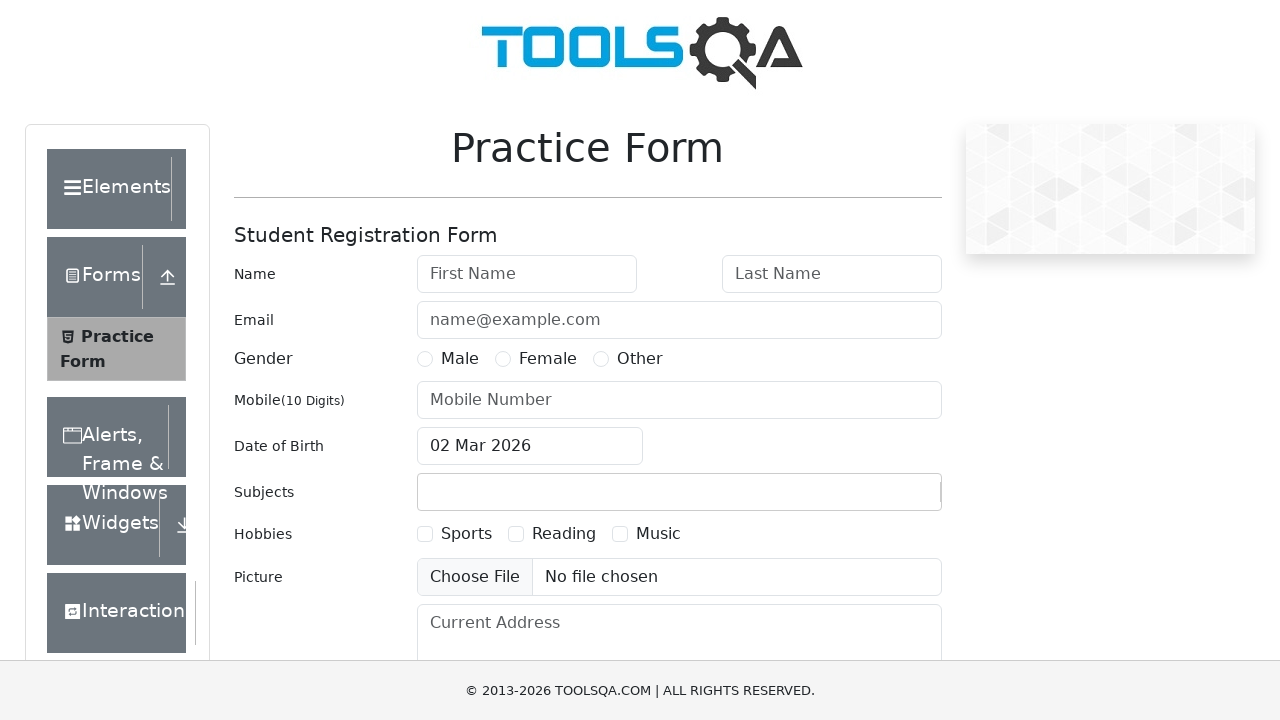

Retrieved bounding box properties of Current Address textbox
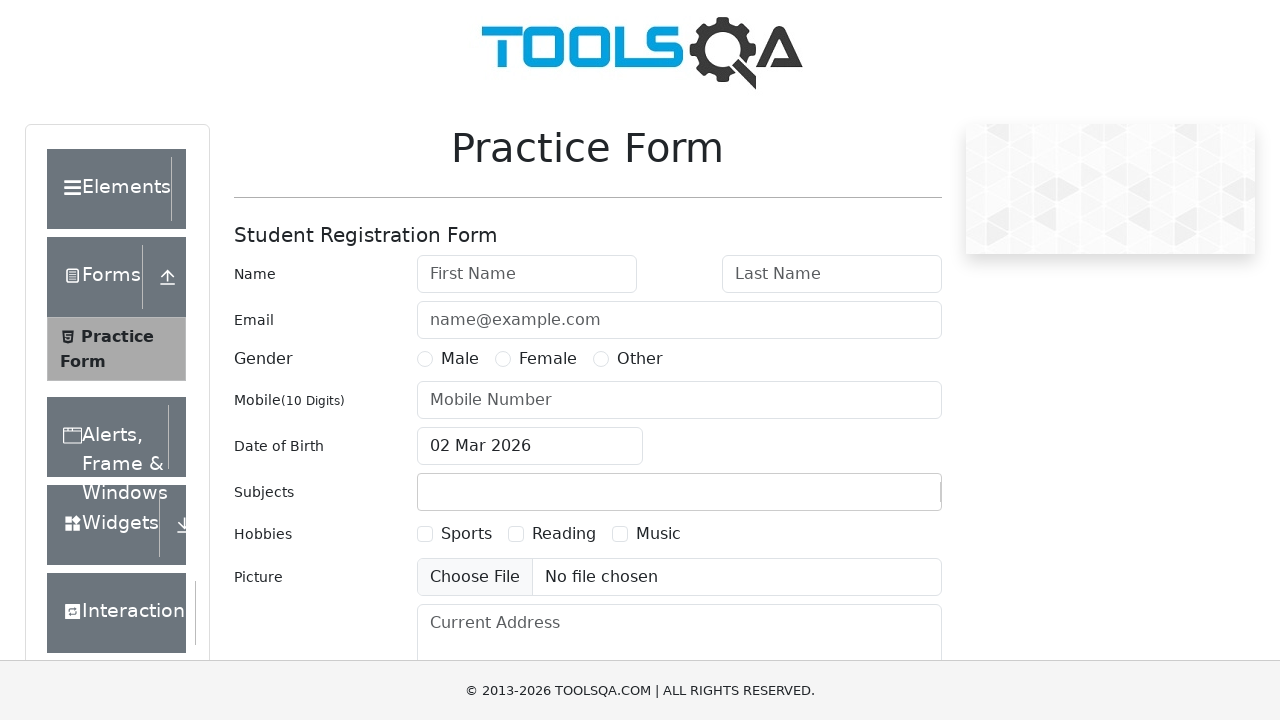

Verified element has a bounding box
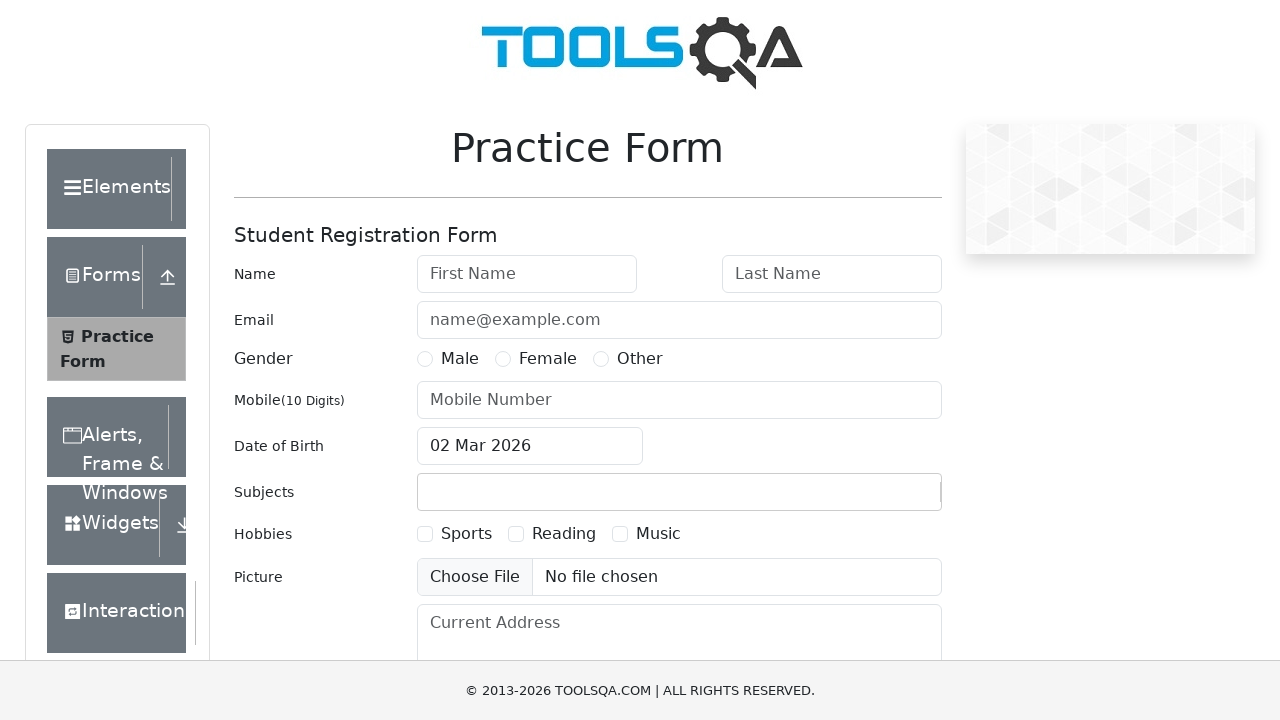

Verified element has positive width
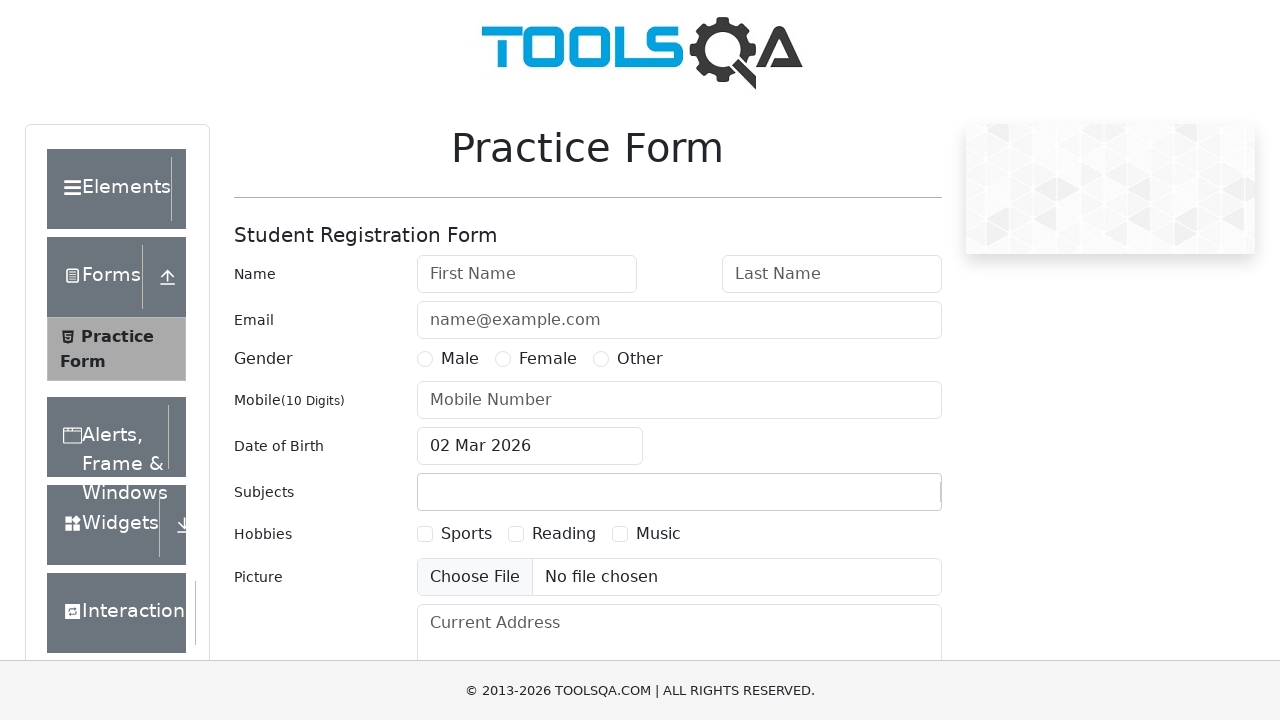

Verified element has positive height
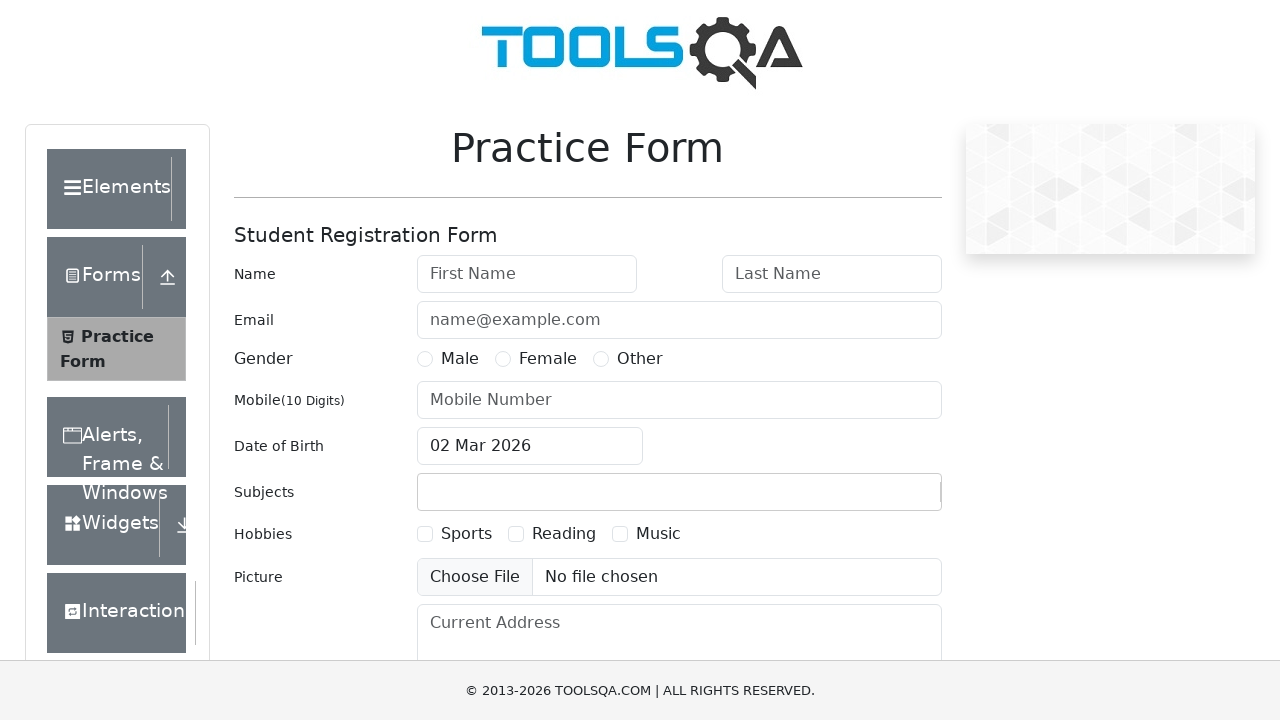

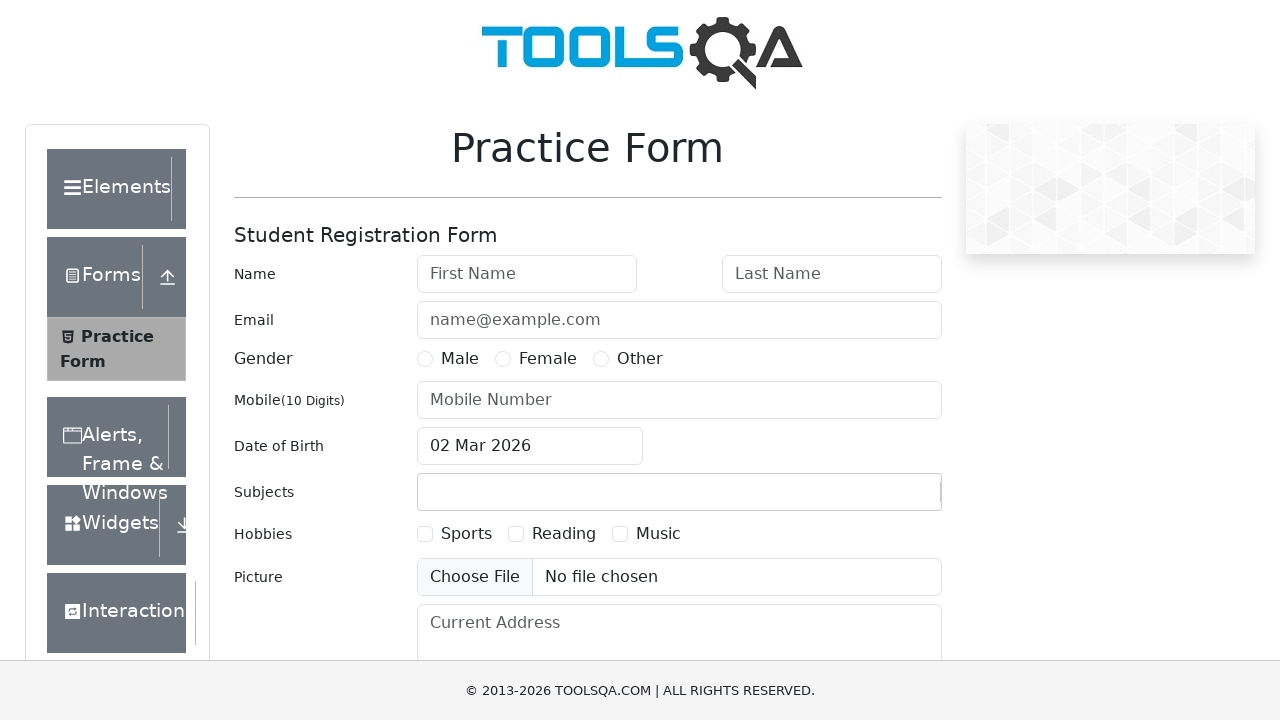